Calculates the sum of two numbers displayed on the page, selects the answer from a dropdown, and submits the form

Starting URL: http://suninjuly.github.io/selects1.html

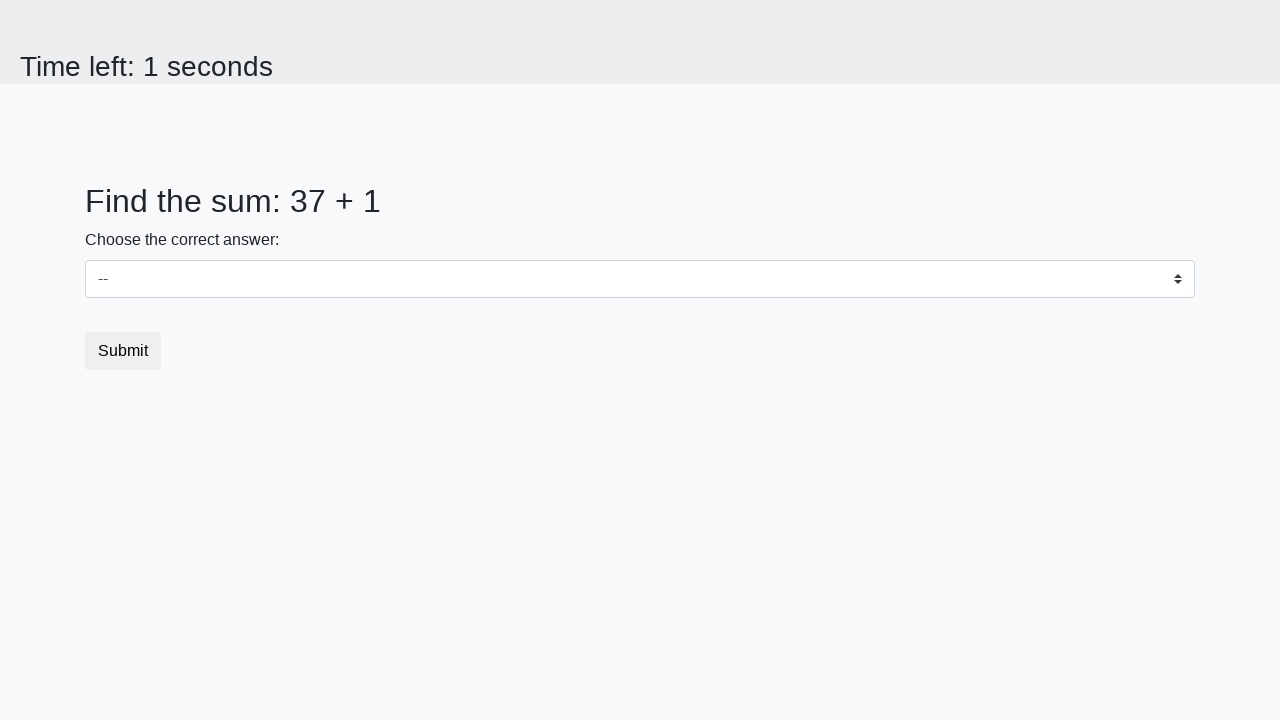

Retrieved first number from #num1 element
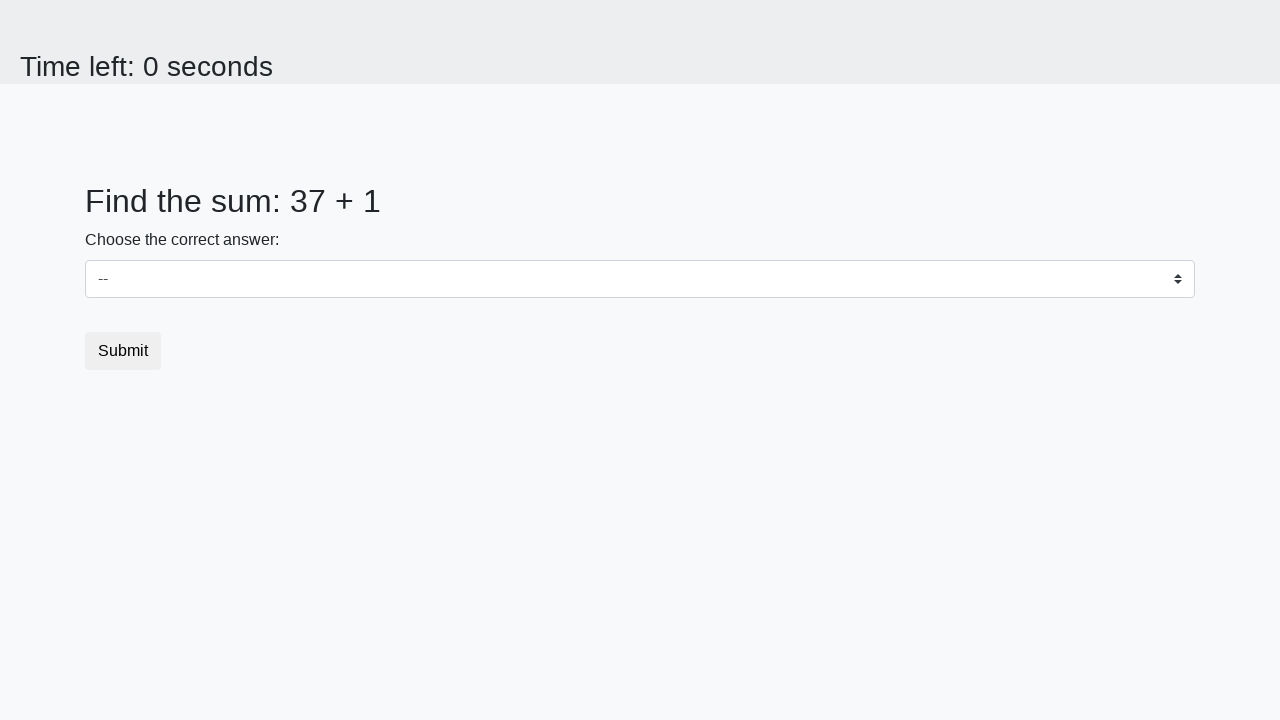

Converted first number to integer
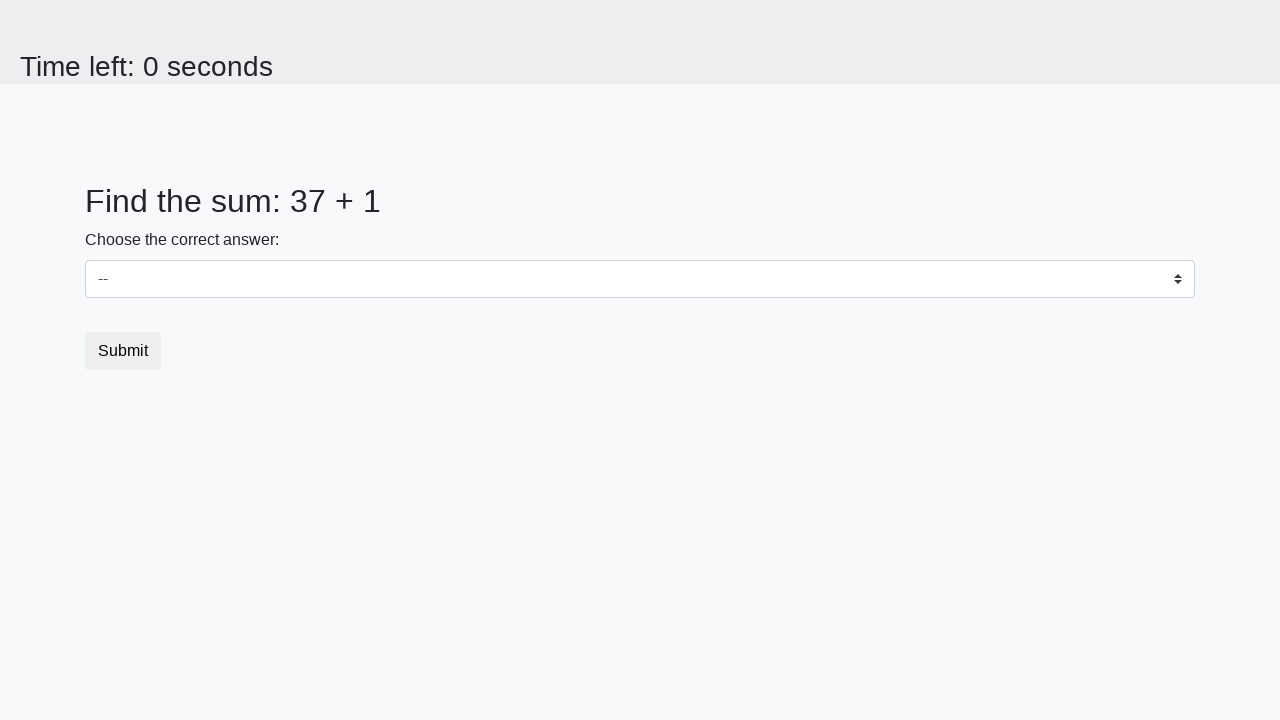

Retrieved second number from #num2 element
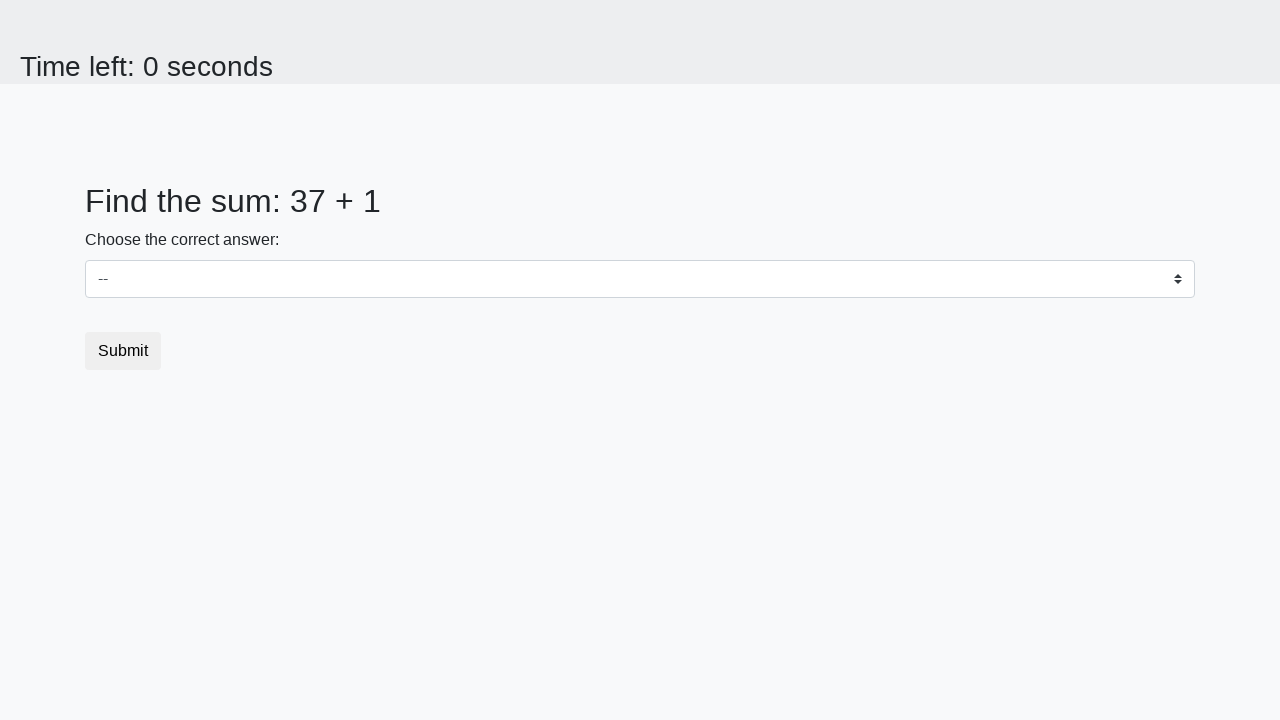

Converted second number to integer
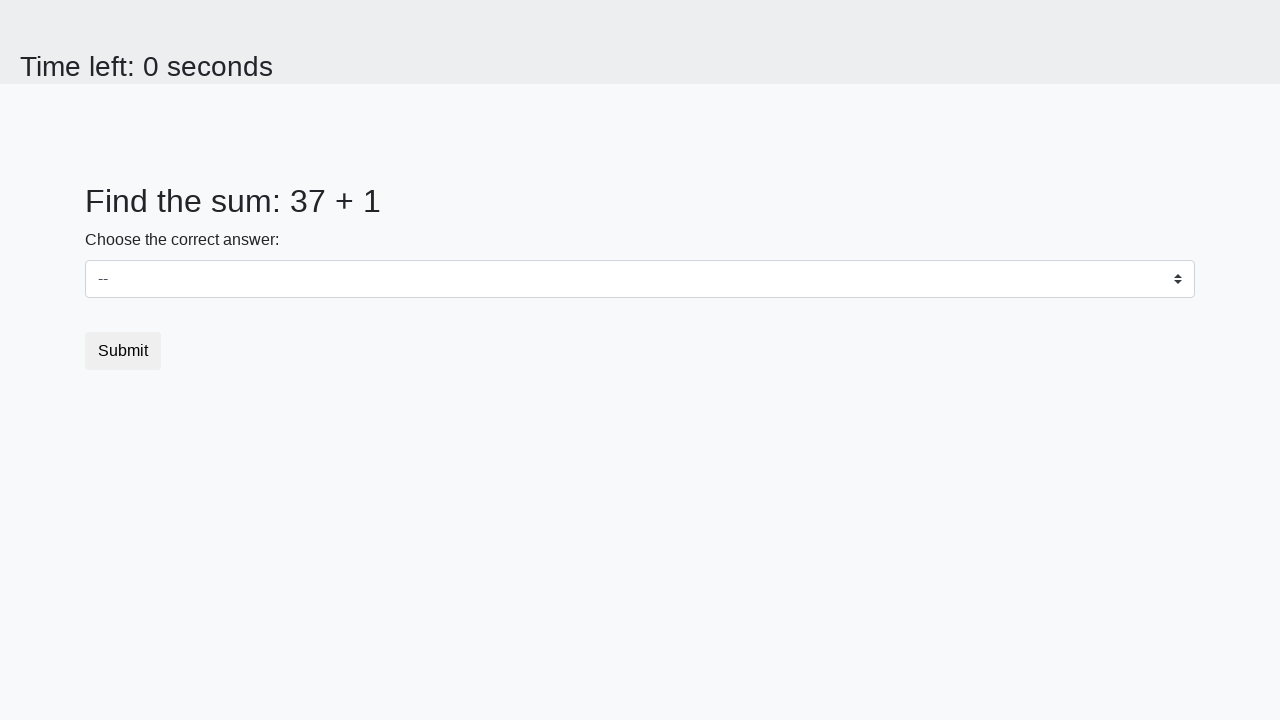

Calculated sum: 37 + 1 = 38
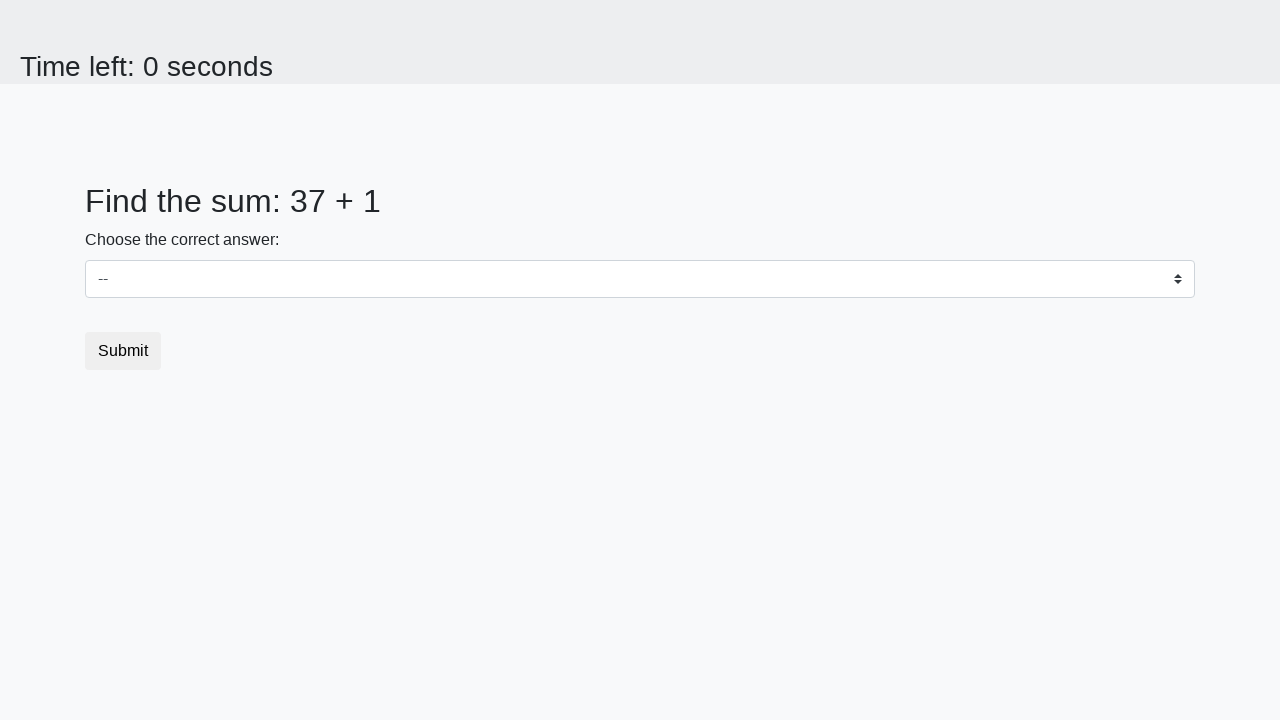

Selected answer '38' from dropdown on select
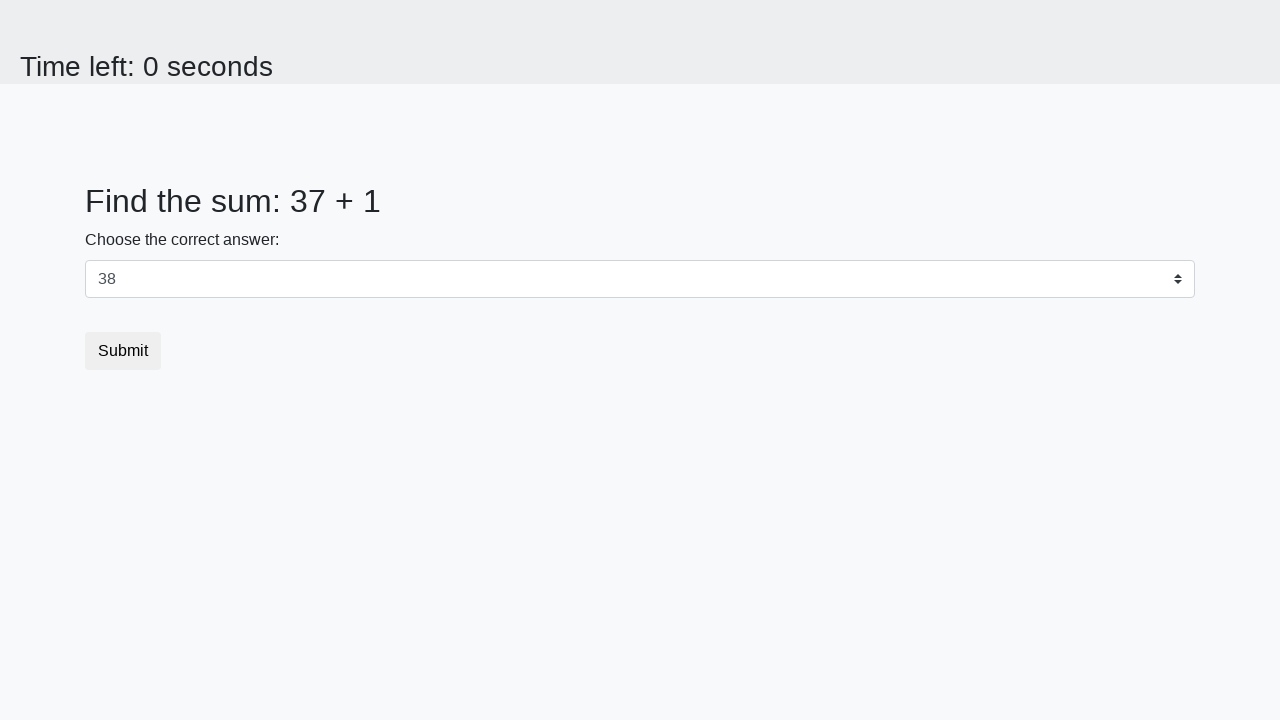

Clicked submit button at (123, 351) on .btn.btn-default
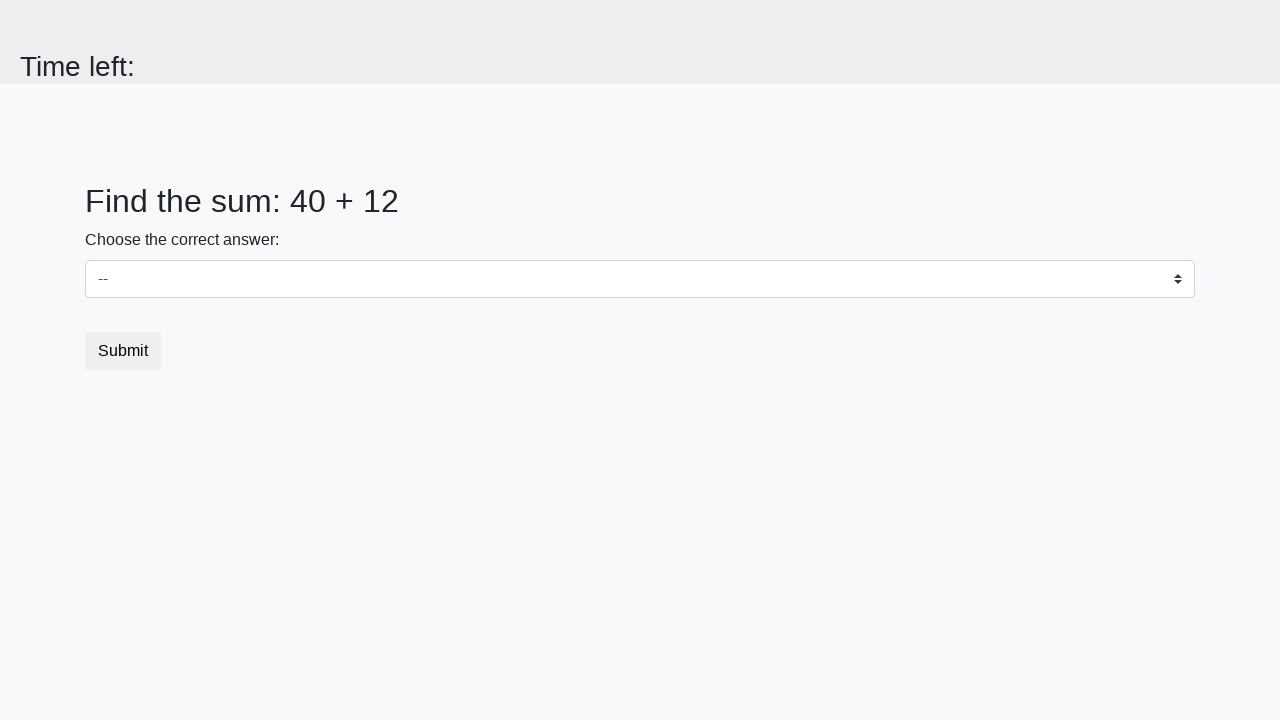

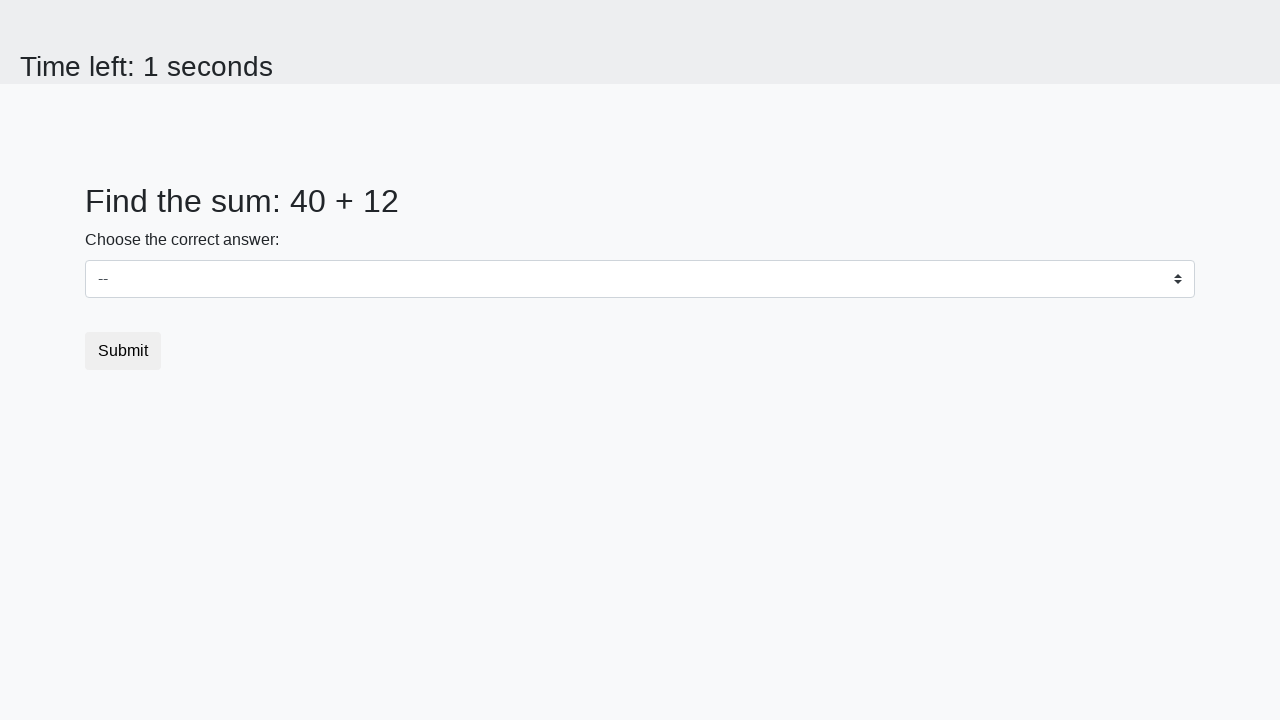